Tests NHS job search functionality by searching for nurse jobs in a specific location and changing the sort order

Starting URL: https://www.jobs.nhs.uk/candidate/search

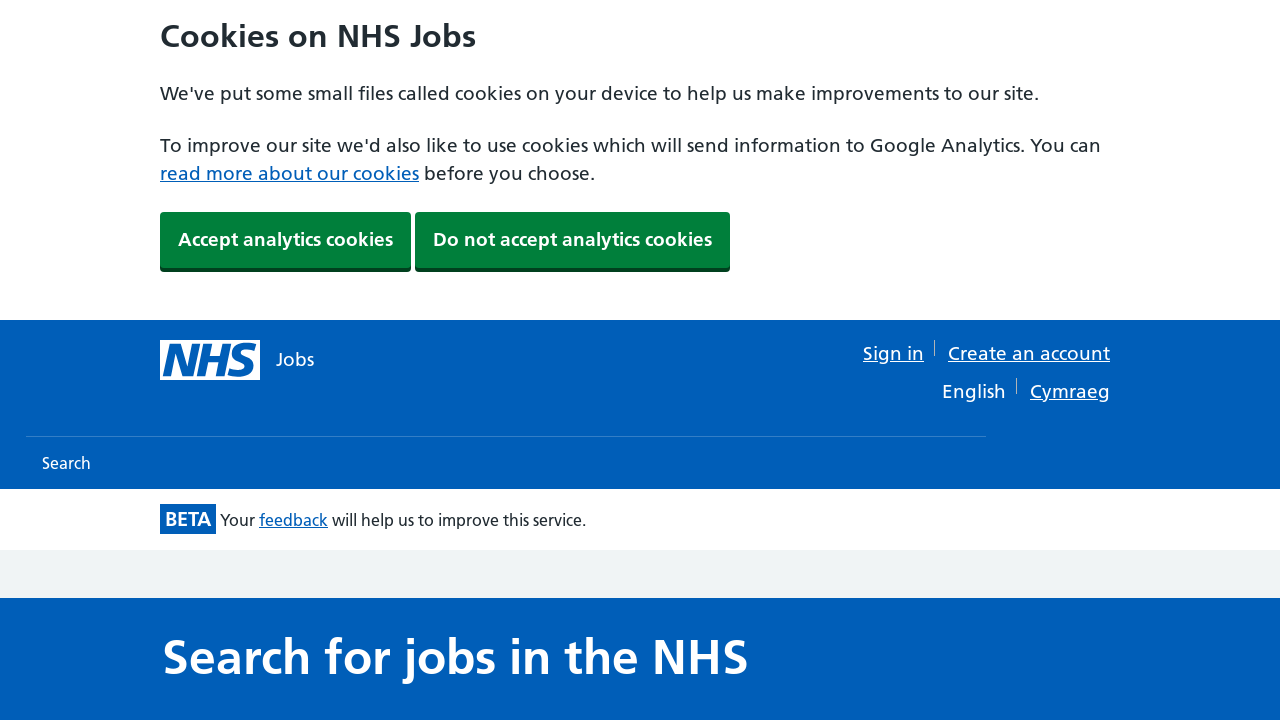

Filled job keyword search field with 'nurse' on #keyword
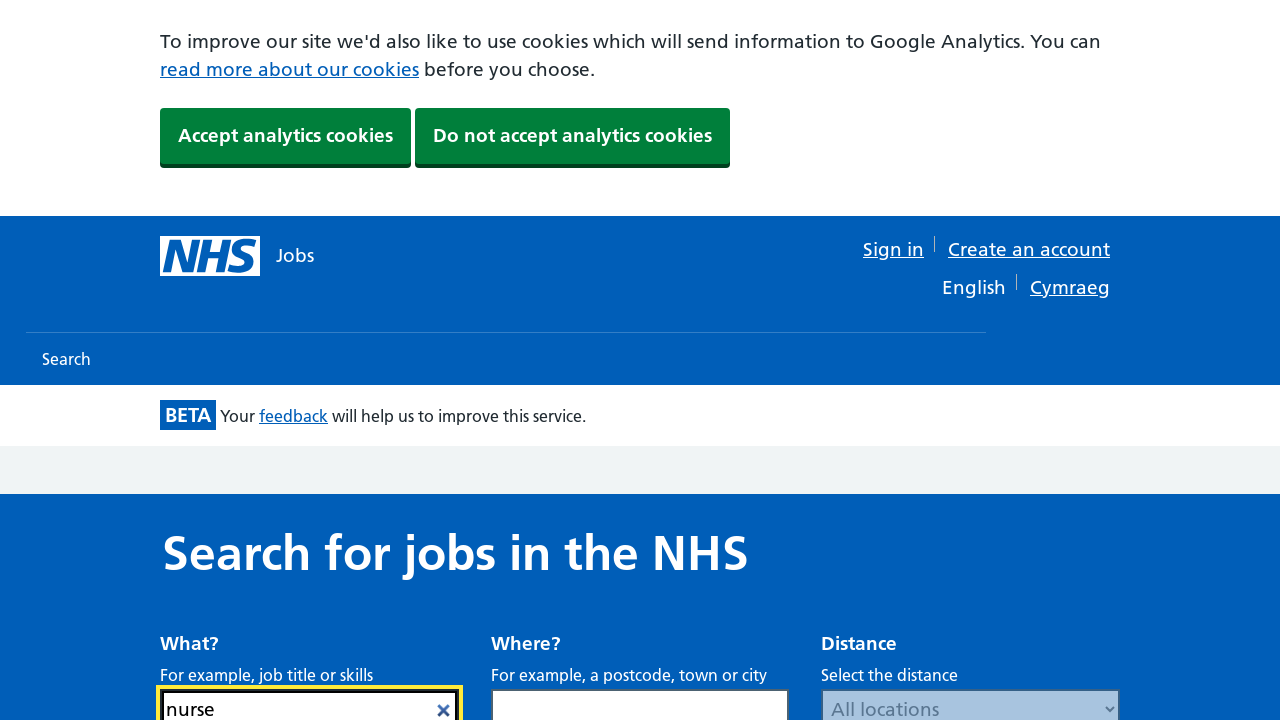

Filled location search field with 'Scotland Corner, Reading' on #location
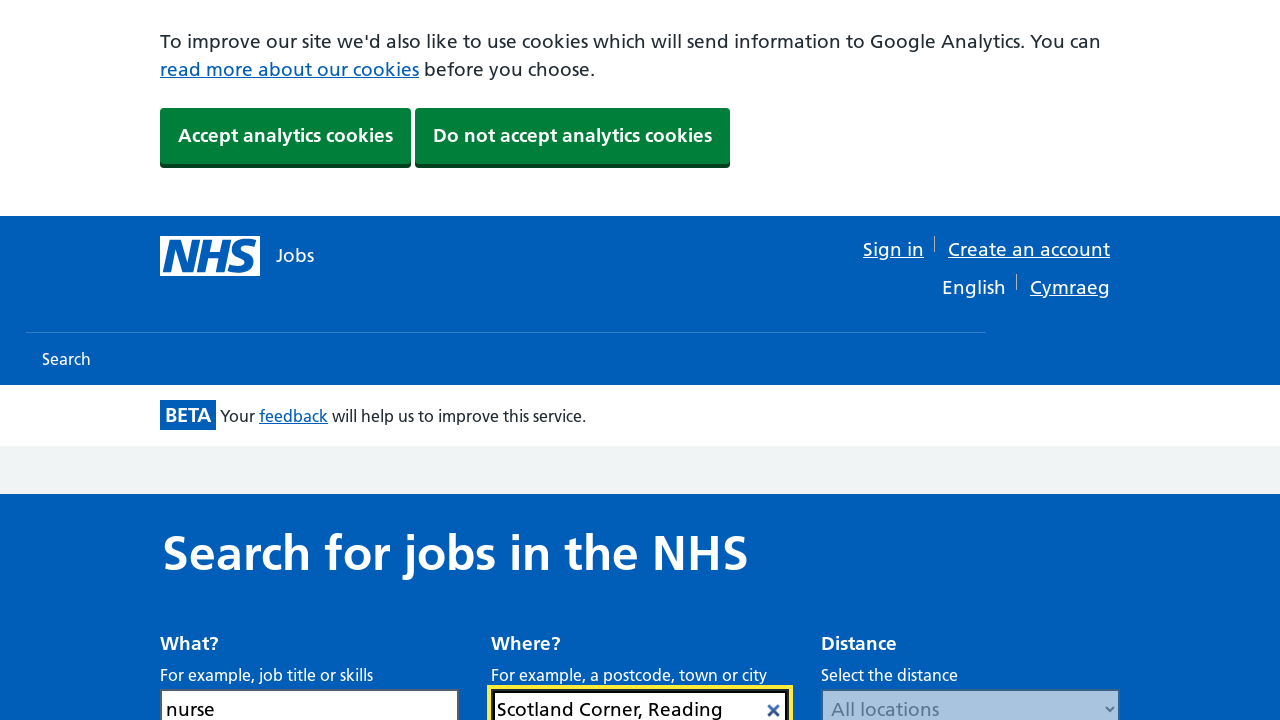

Clicked search button to search for nurse jobs at (1072, 360) on #search
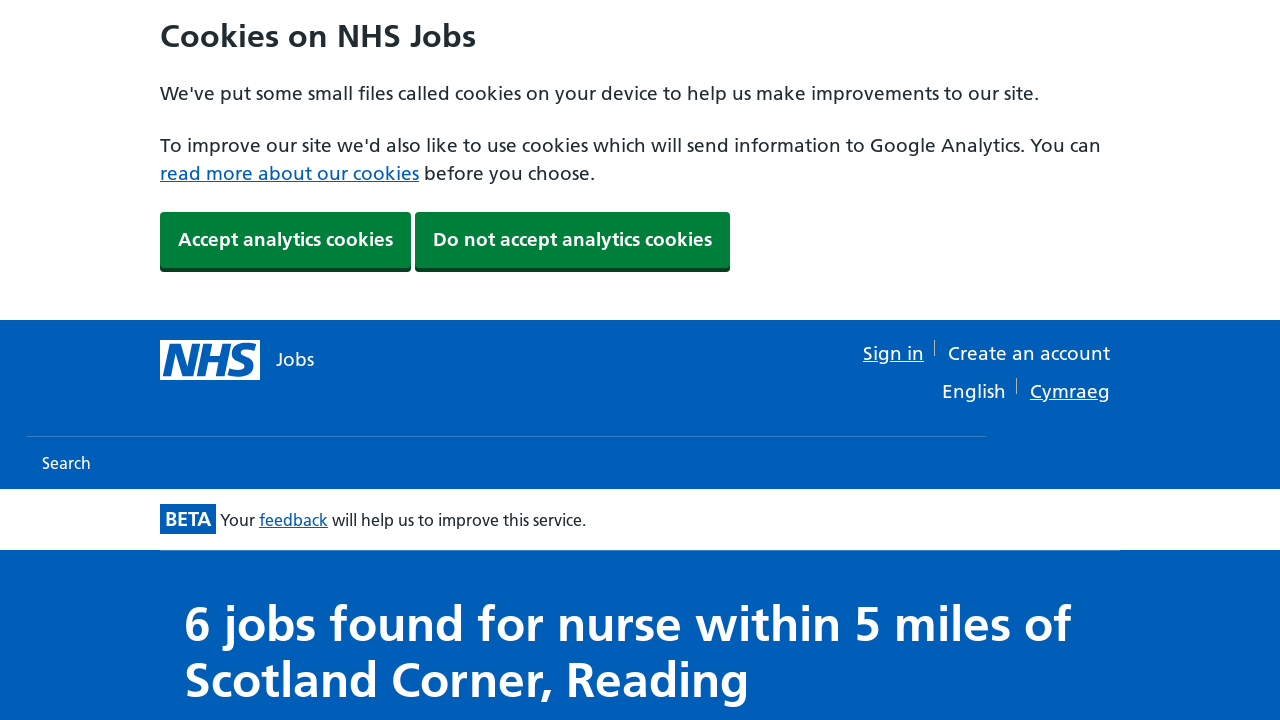

Search results loaded successfully
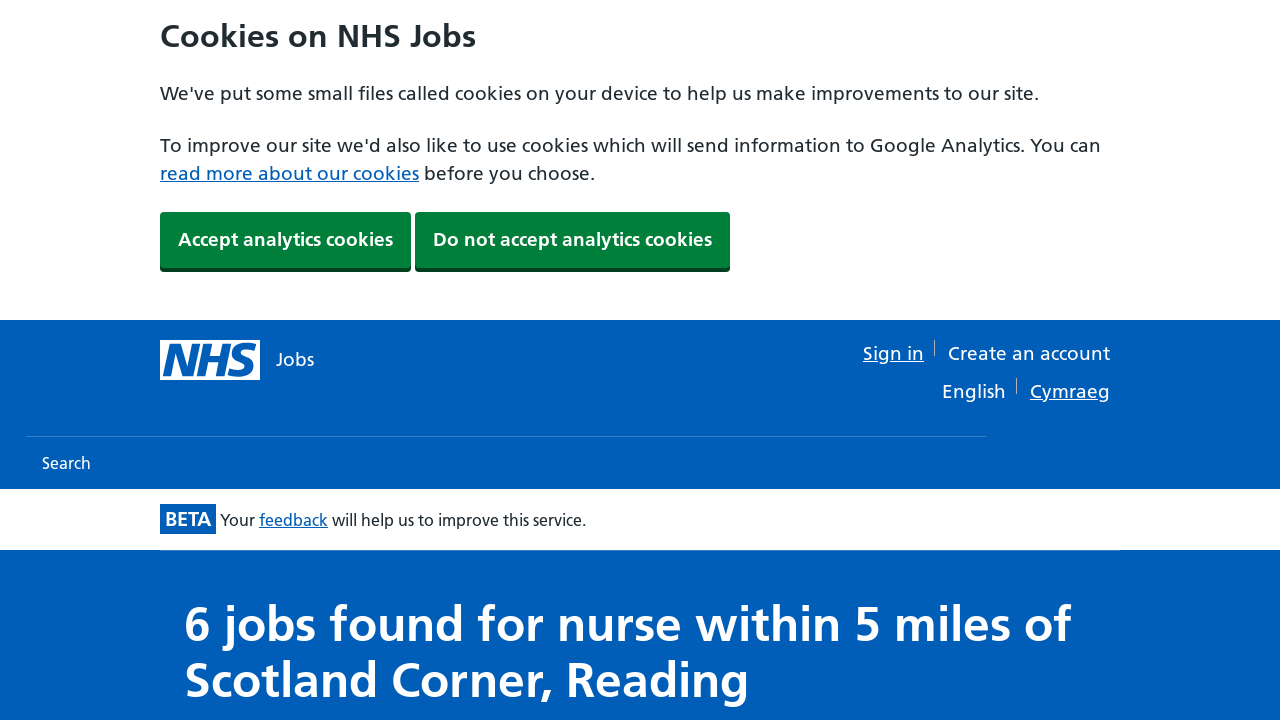

Changed sort order to 'Most Recent First' (publicationDateDesc) on #sort
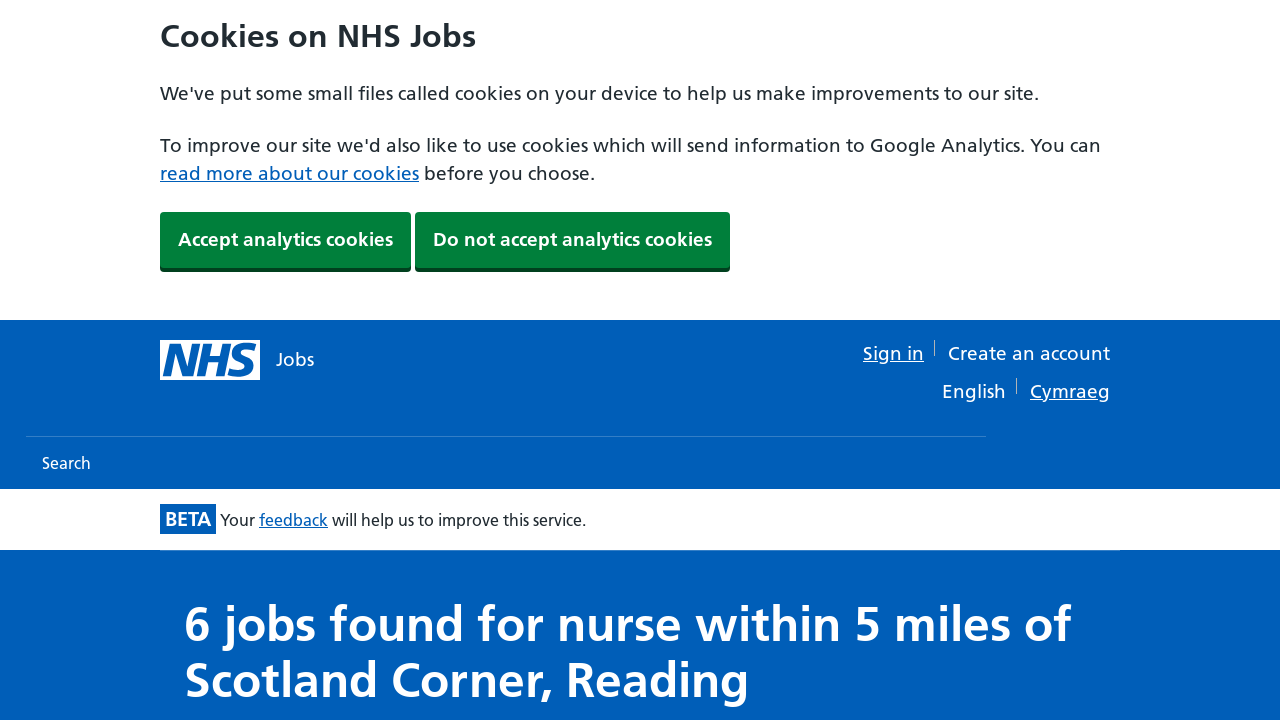

Waited for results to reload after sorting
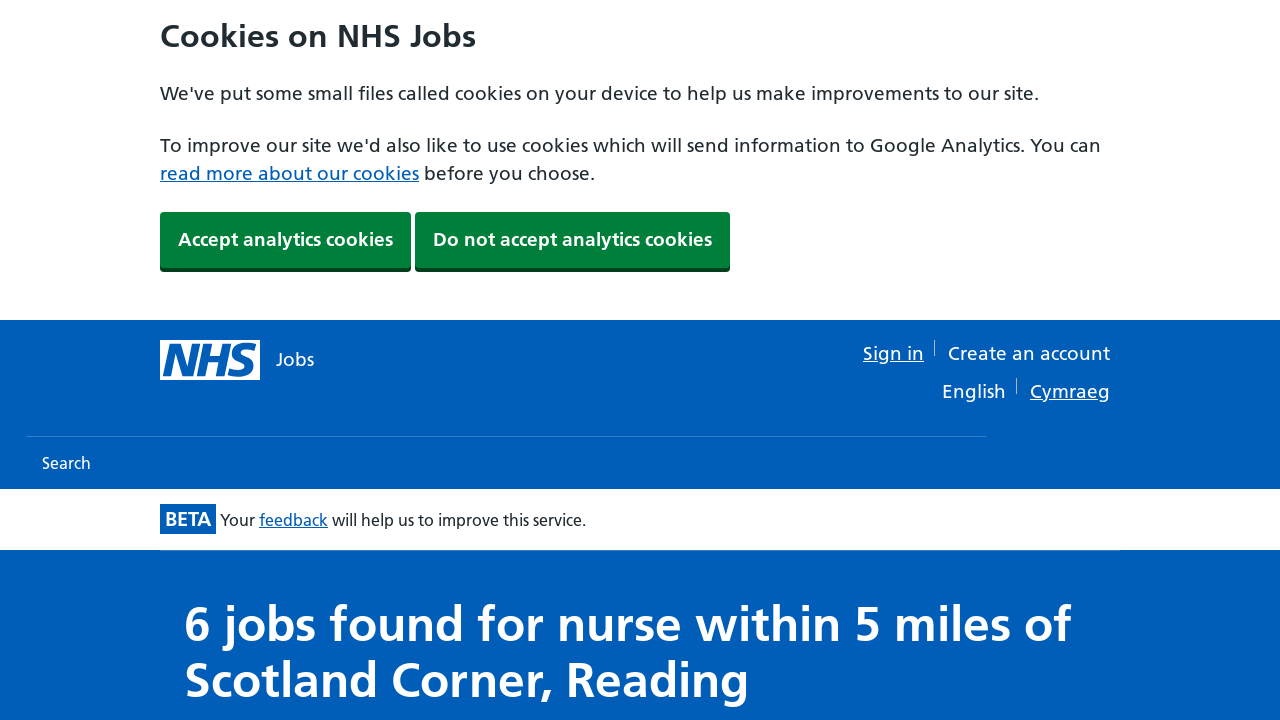

Sorted search results are now displayed
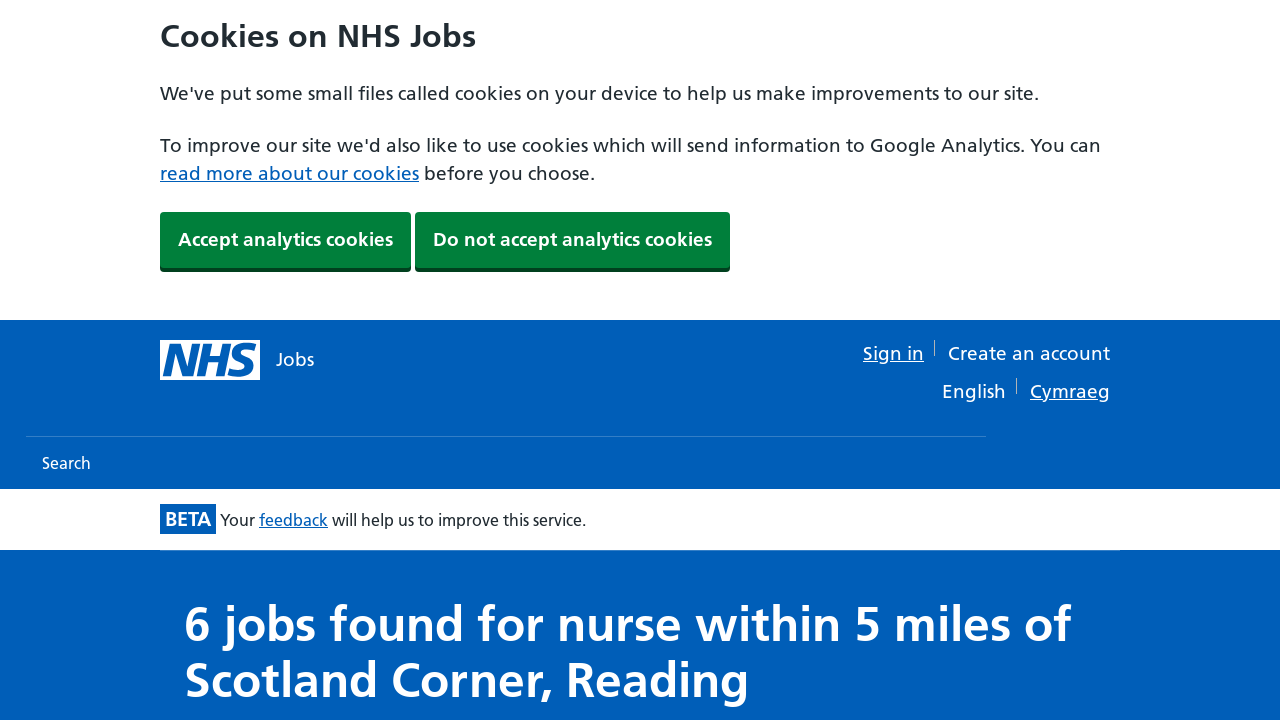

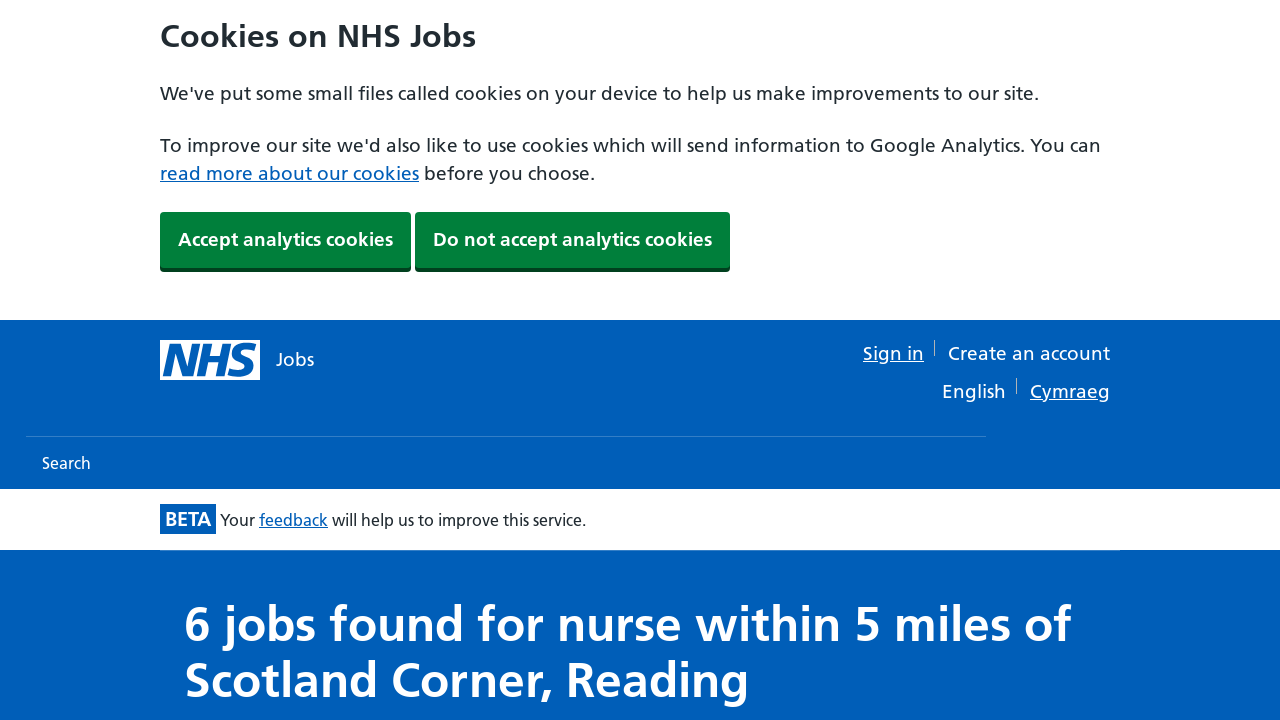